Navigates to an SVG map of India and clicks on the state of Tripura by finding it among all path elements in the SVG.

Starting URL: https://www.amcharts.com/svg-maps/?map=india

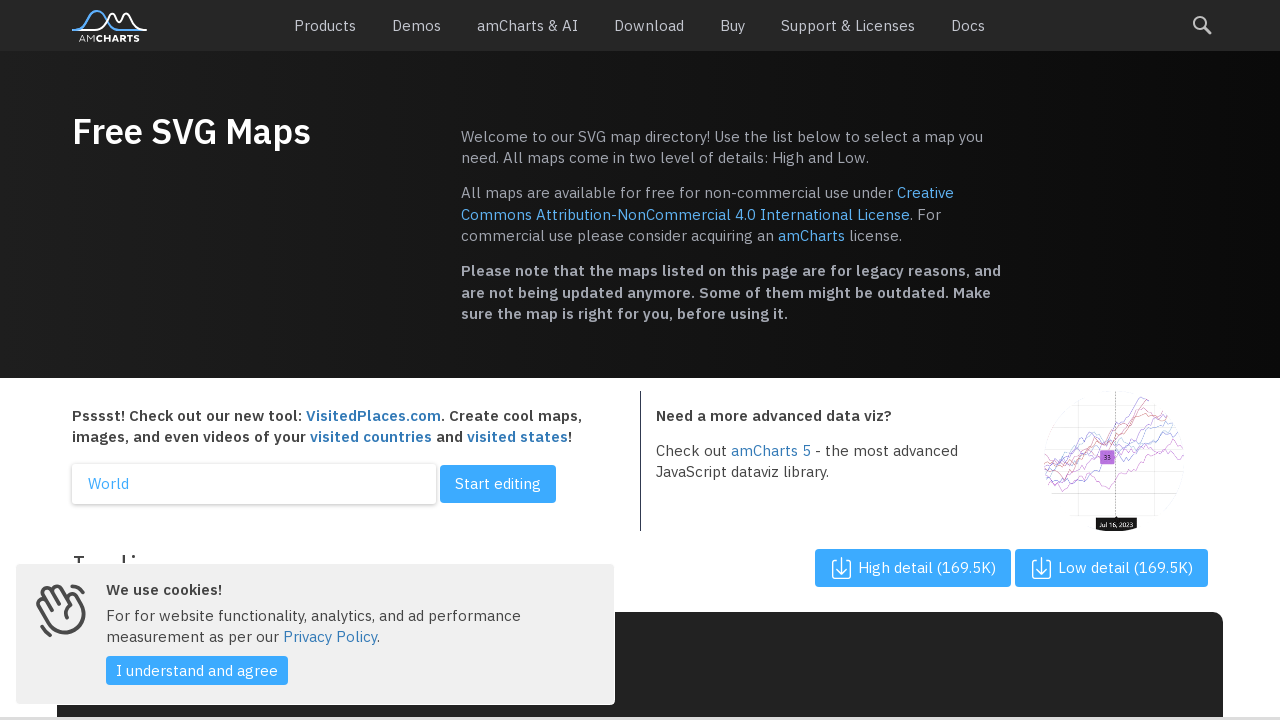

Waited for SVG map to load
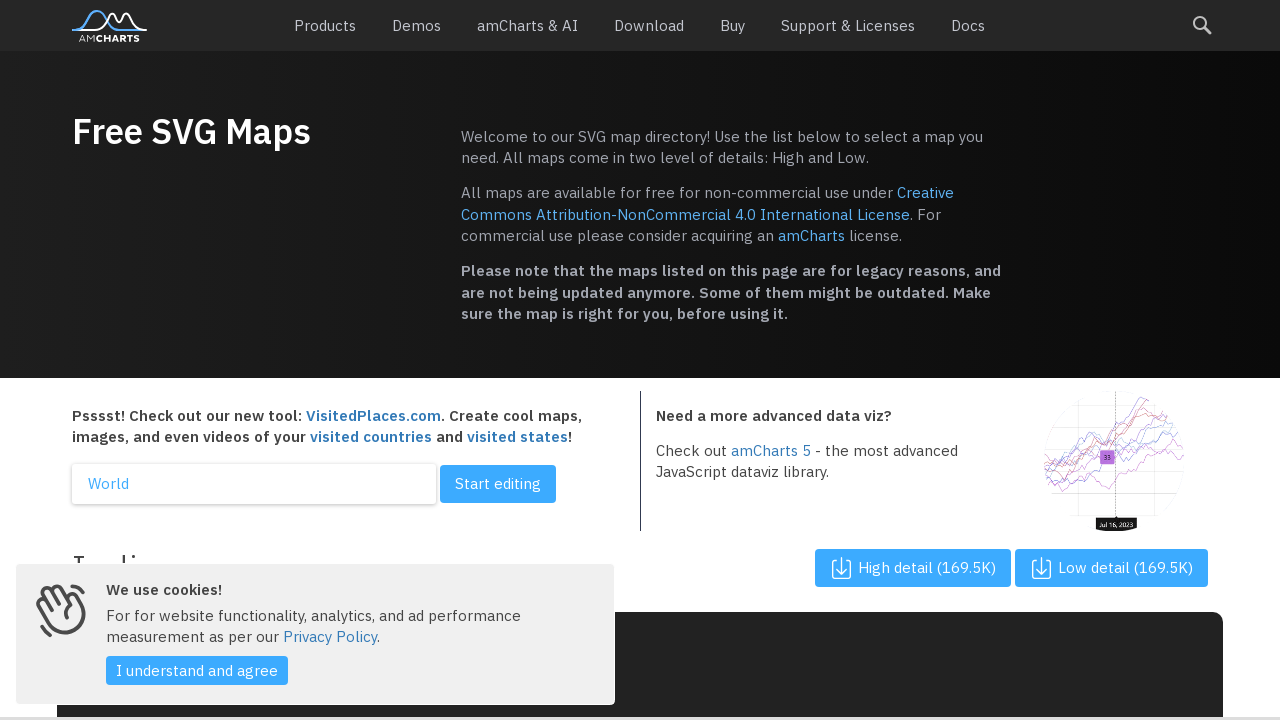

Located all state path elements in the SVG map
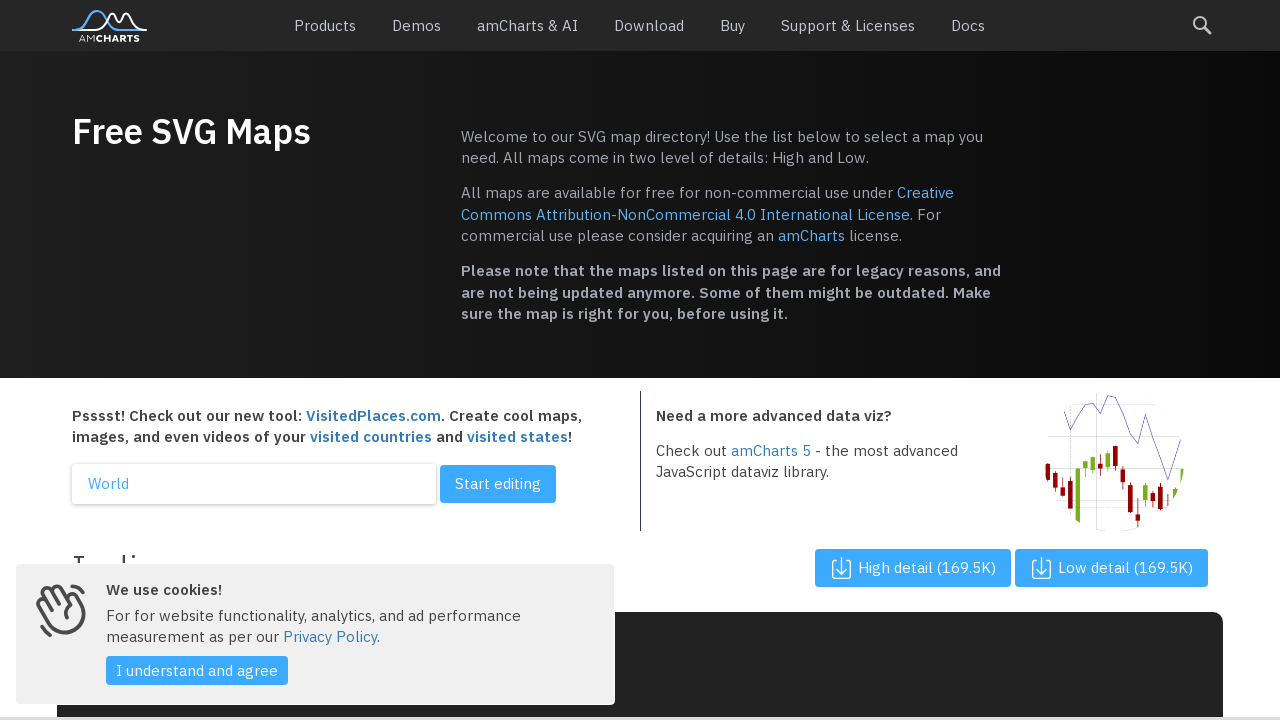

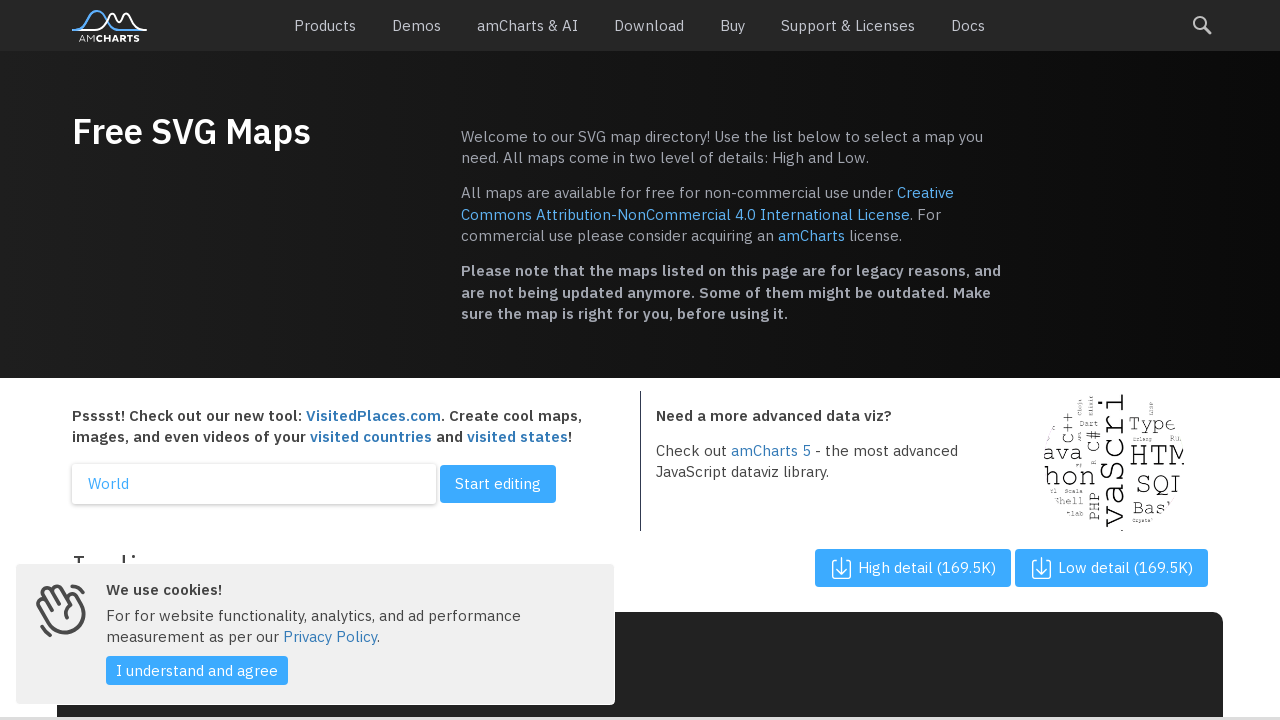